Tests the Sample App login form on UI Testing Playground by entering a username and password, clicking login, and verifying the welcome message is displayed

Starting URL: http://www.uitestingplayground.com/

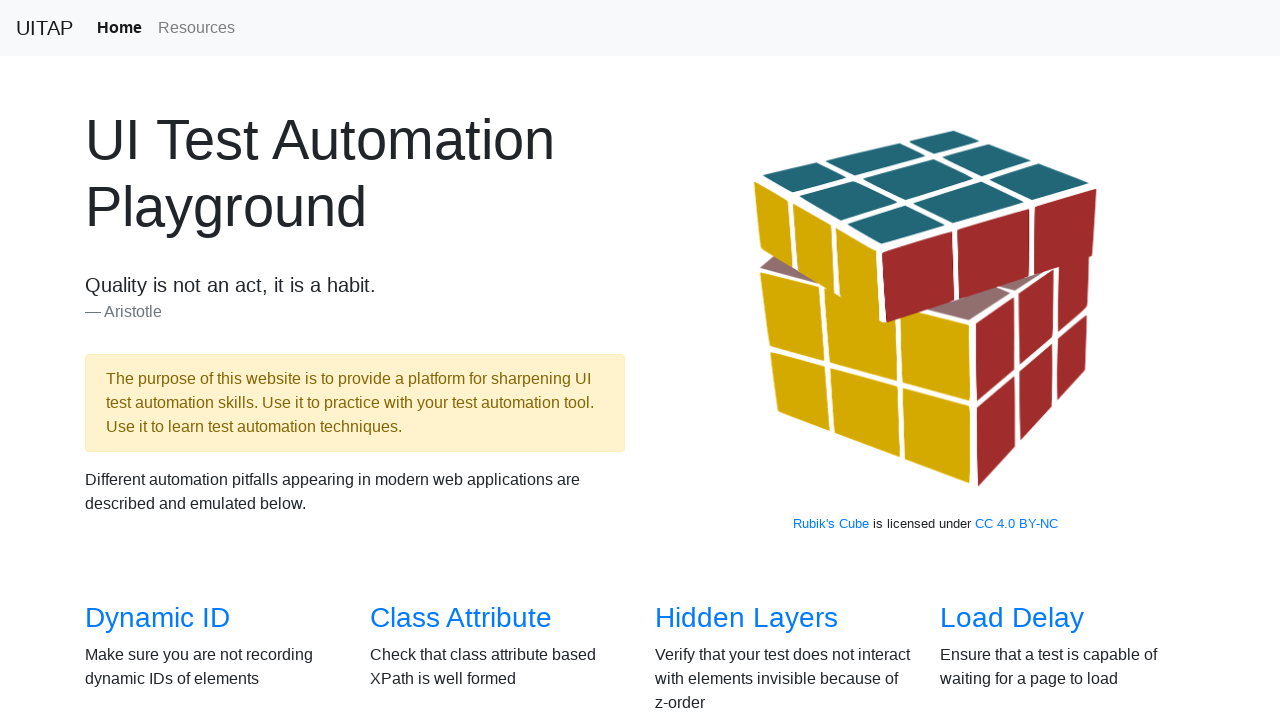

Clicked on Sample App link at (446, 360) on text=Sample App
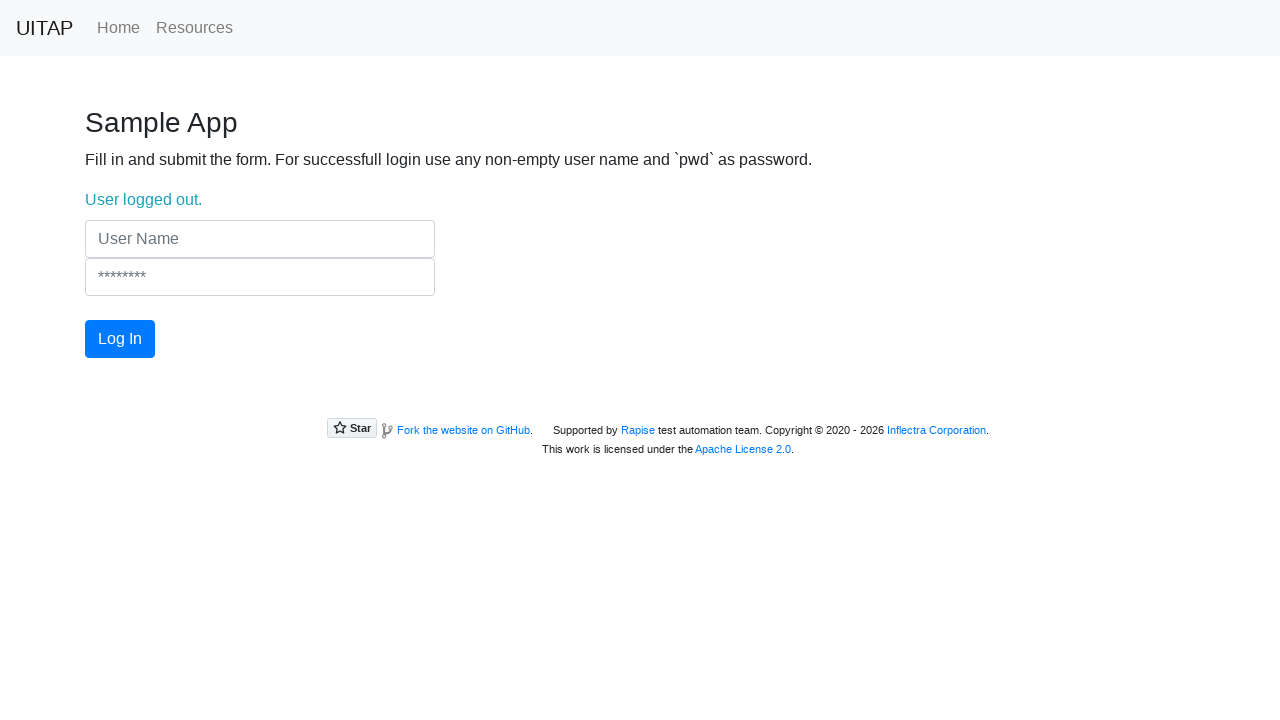

Sample App page loaded with username input field visible
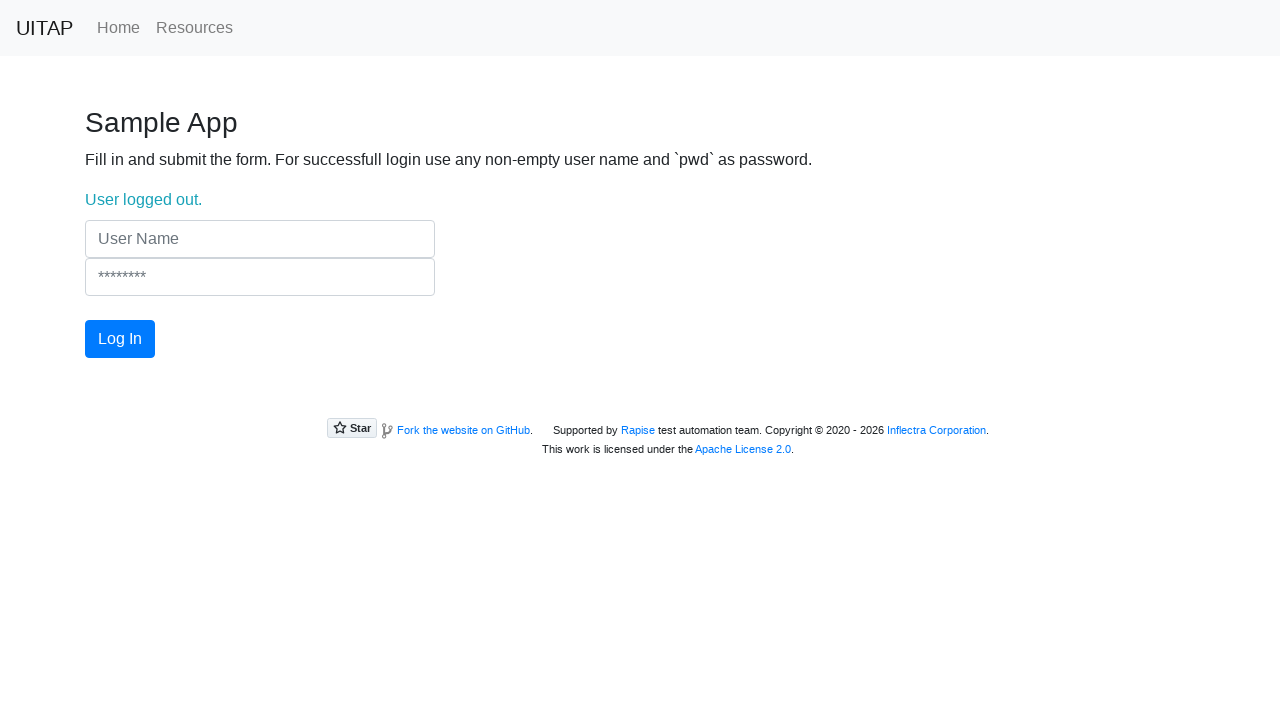

Entered username 'TestUser847' in the username field on input[name='UserName']
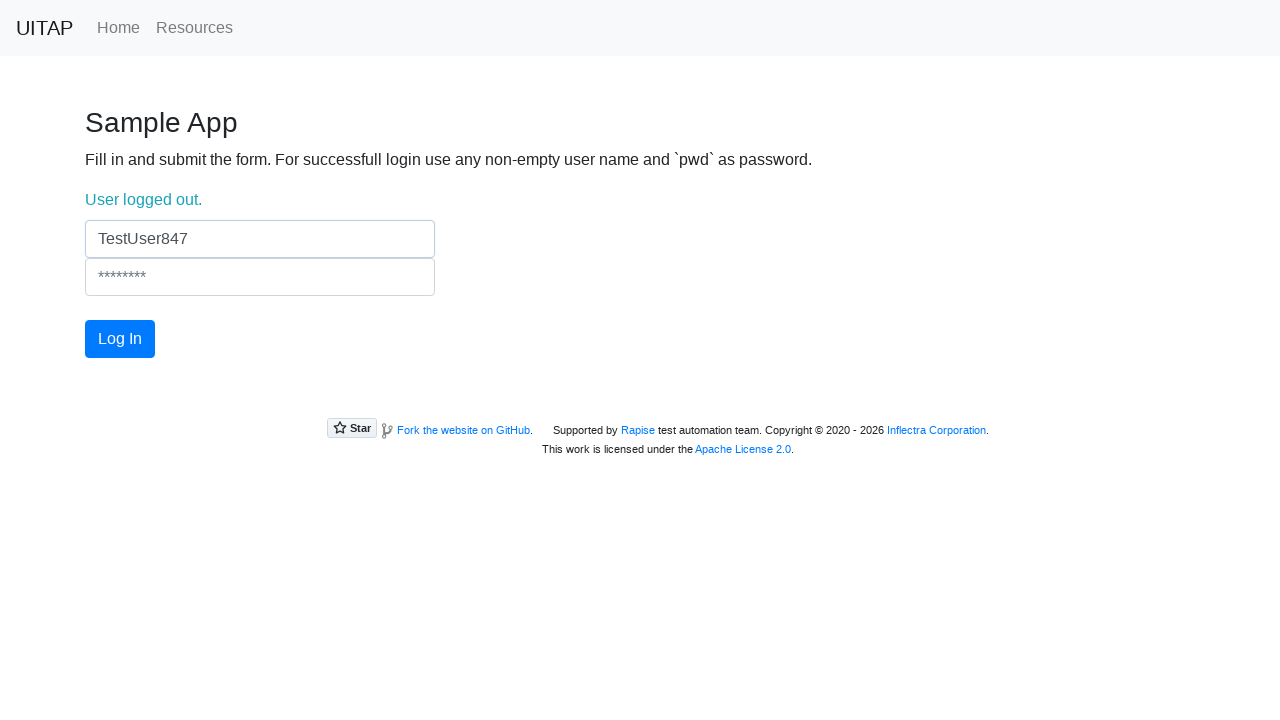

Entered password 'pwd' in the password field on input[name='Password']
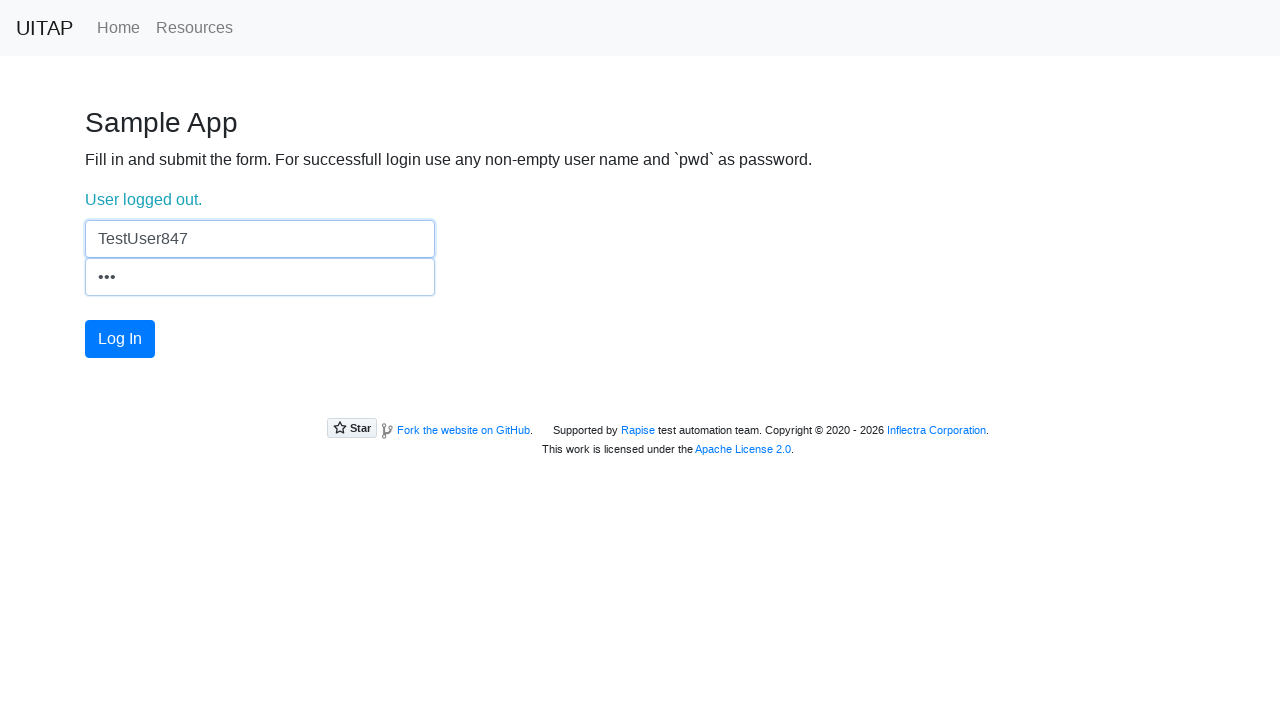

Clicked the Login button at (120, 339) on #login
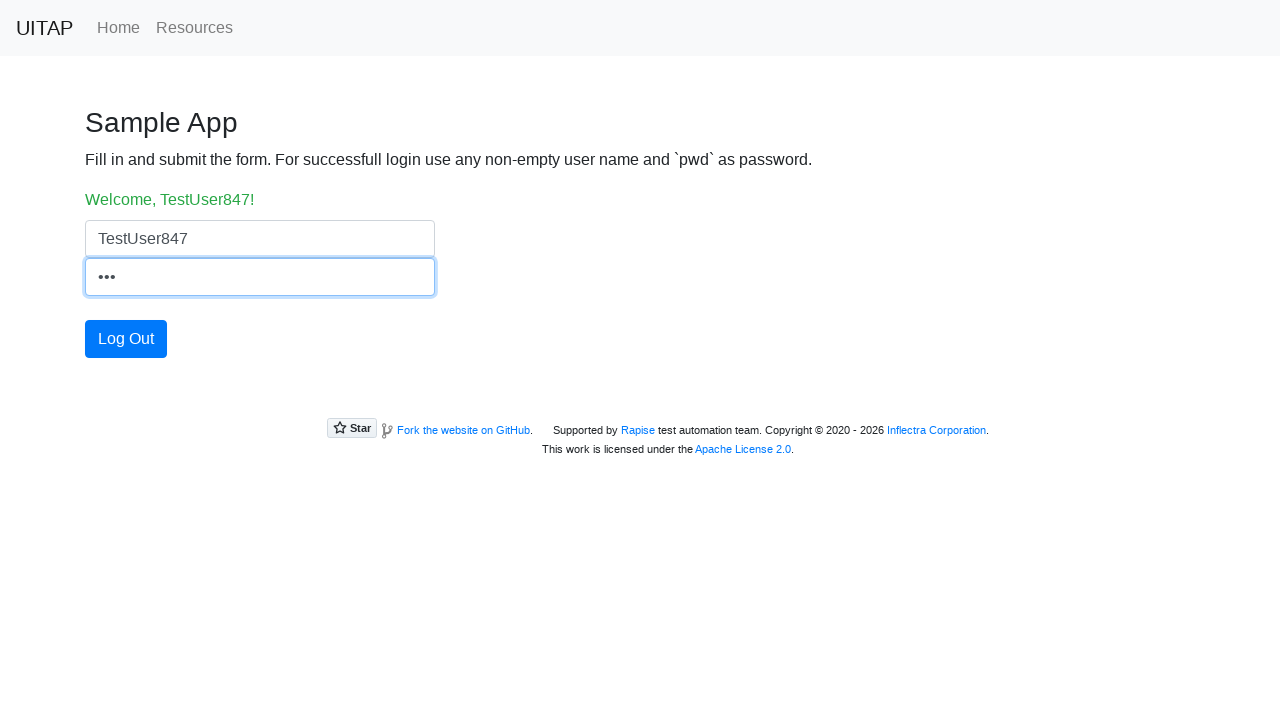

Welcome message 'Welcome, TestUser847!' is displayed, confirming successful login
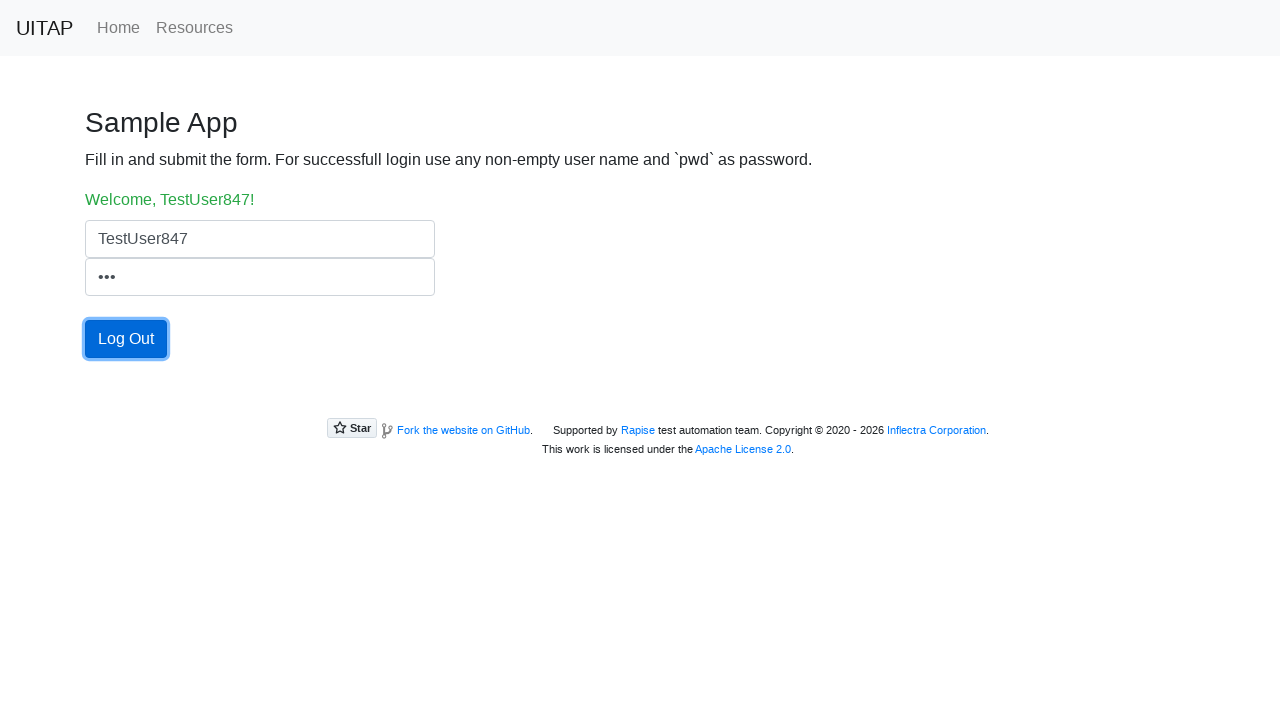

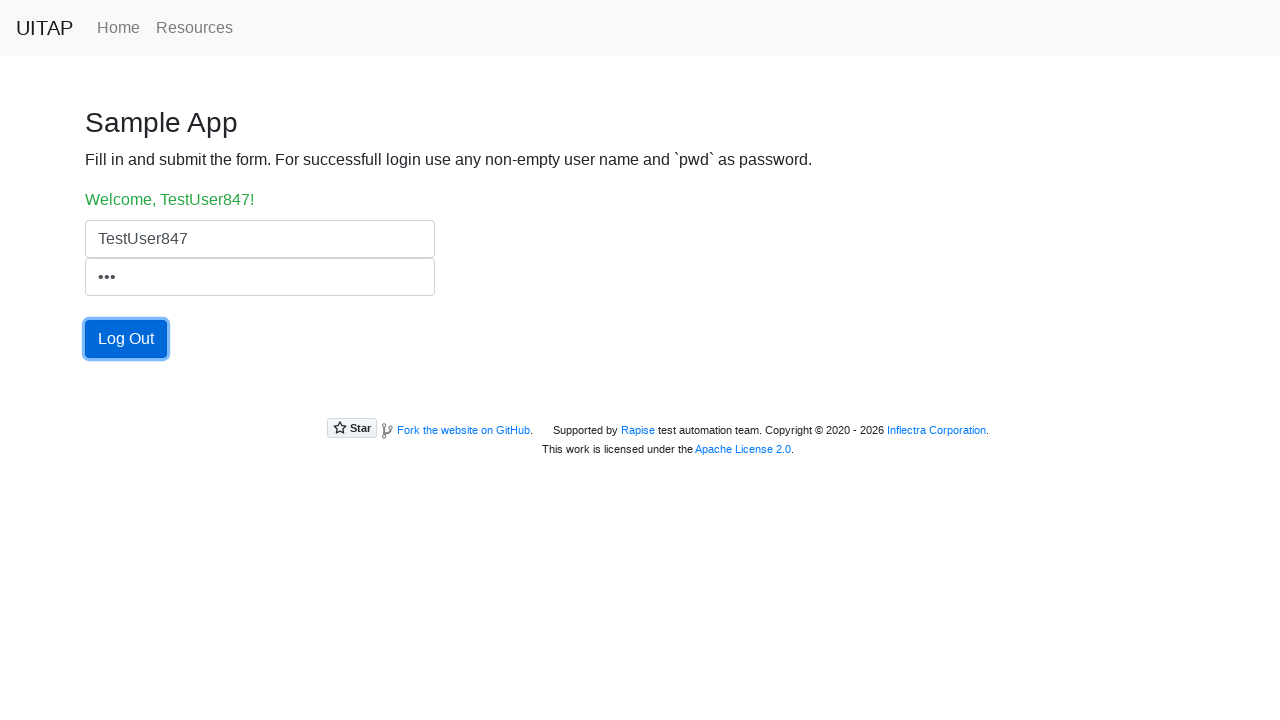